Tests a non-static dropdown functionality by clicking on passenger info dropdown, incrementing adult passenger count 4 times using a loop, and then closing the dropdown.

Starting URL: https://rahulshettyacademy.com/dropdownsPractise/

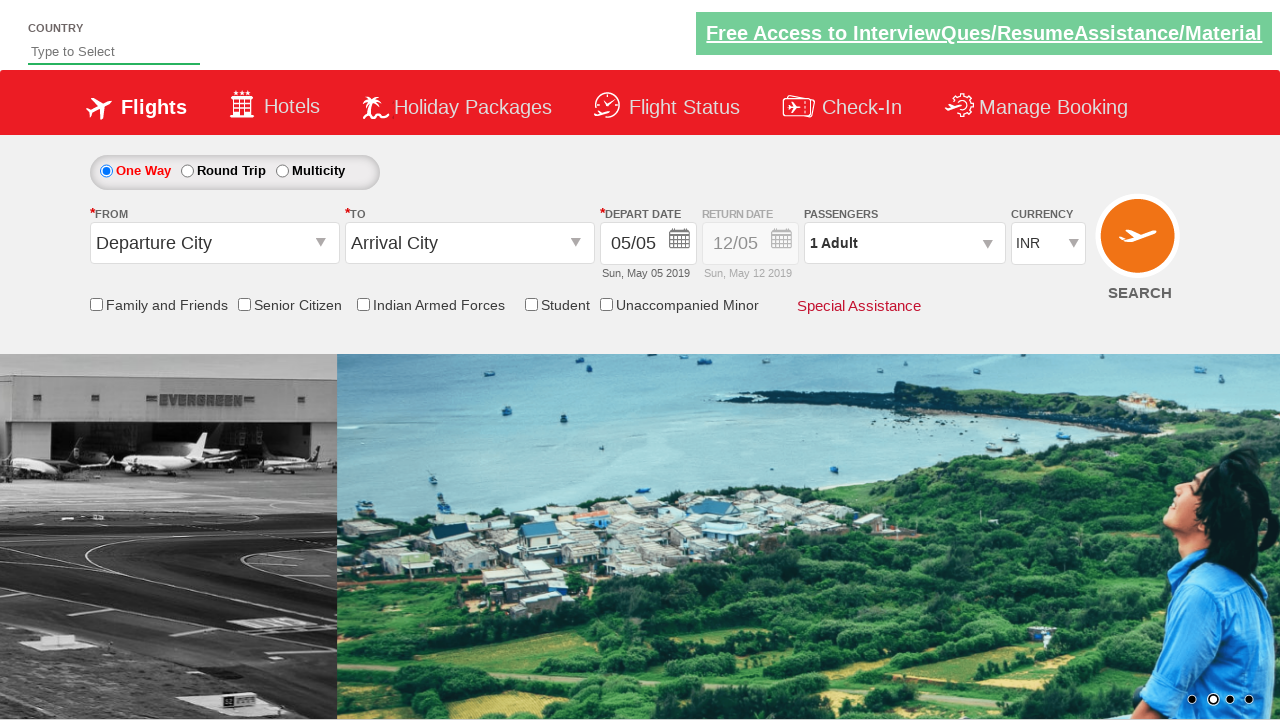

Clicked on passenger info dropdown to open it at (904, 243) on #divpaxinfo
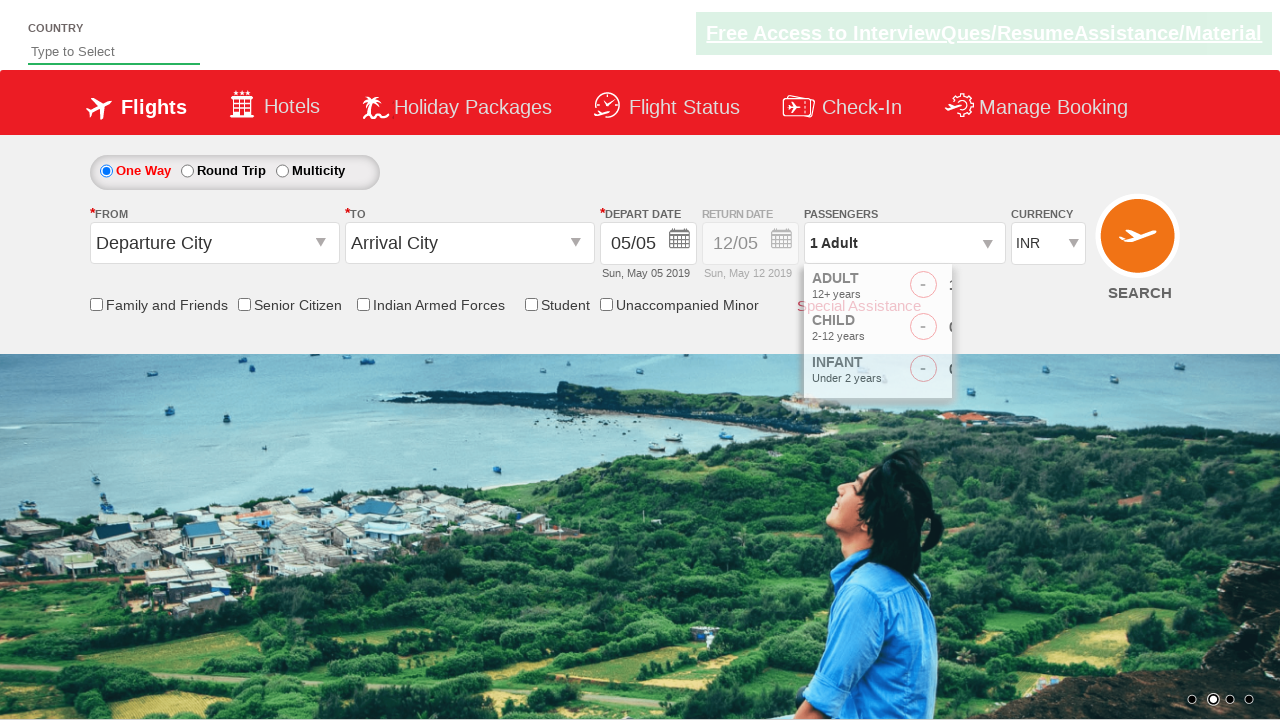

Dropdown opened and increment adult button became visible
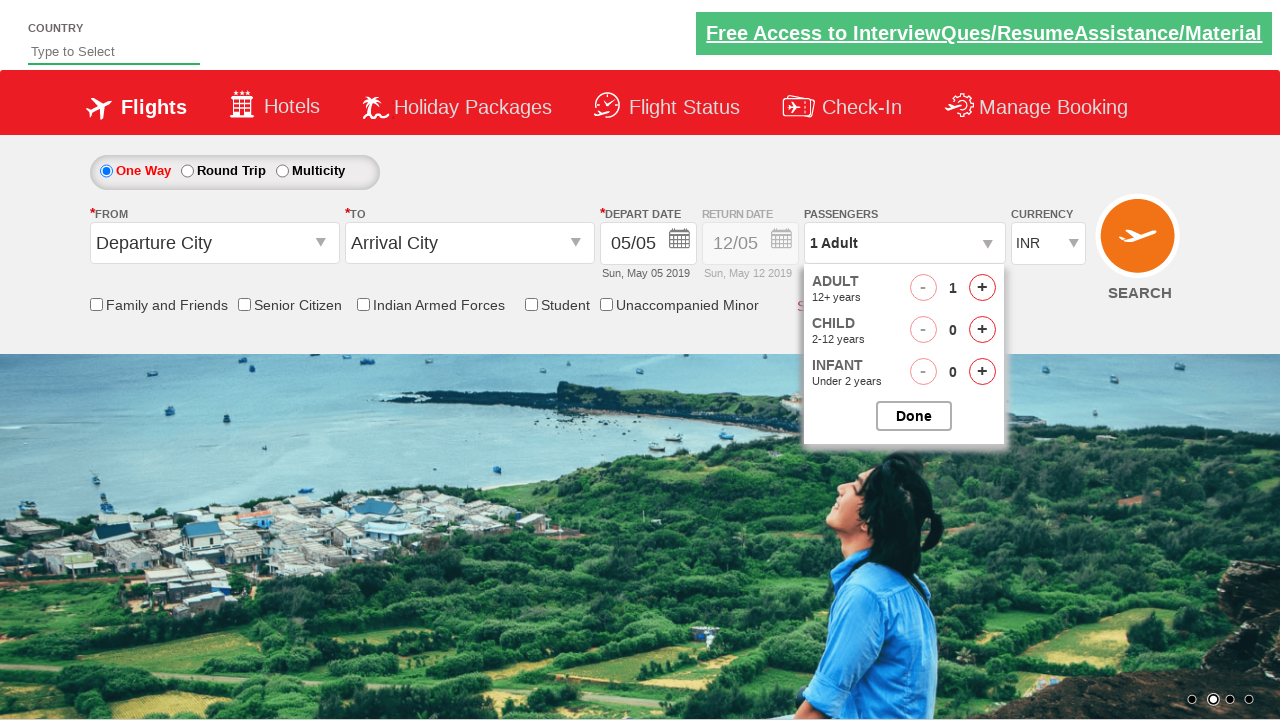

Incremented adult passenger count (iteration 1 of 4) at (982, 288) on #hrefIncAdt
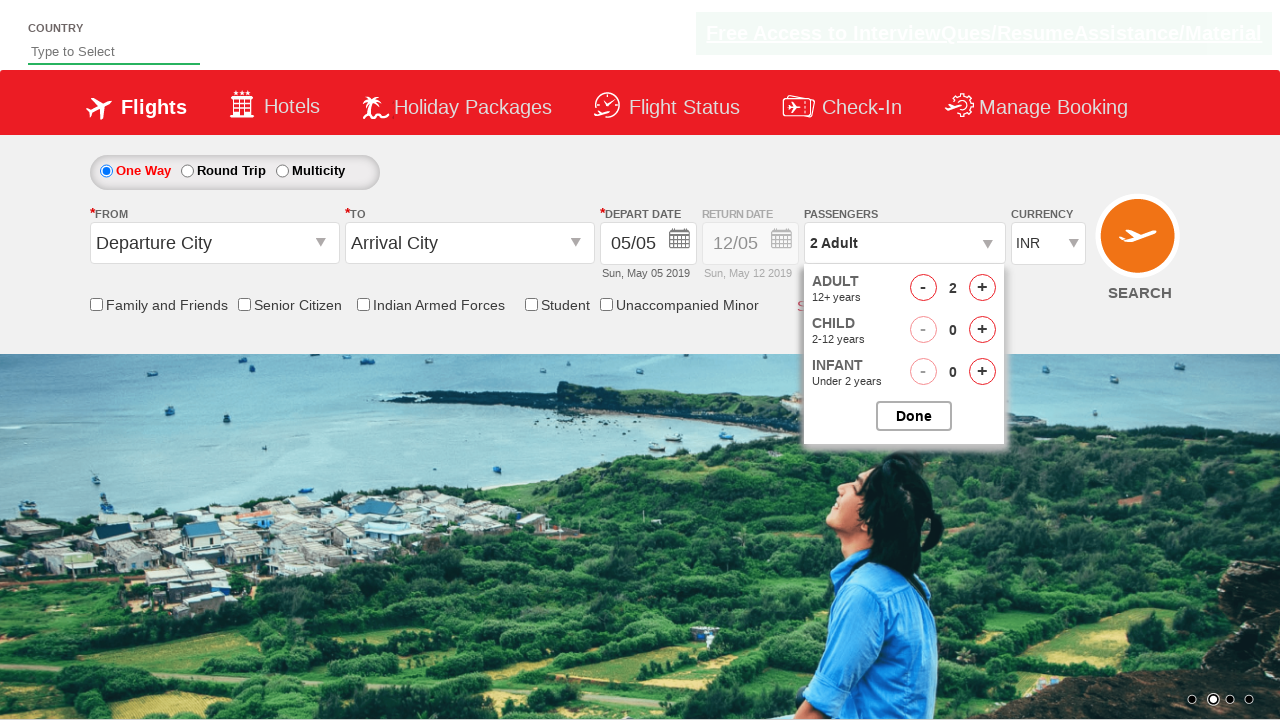

Incremented adult passenger count (iteration 2 of 4) at (982, 288) on #hrefIncAdt
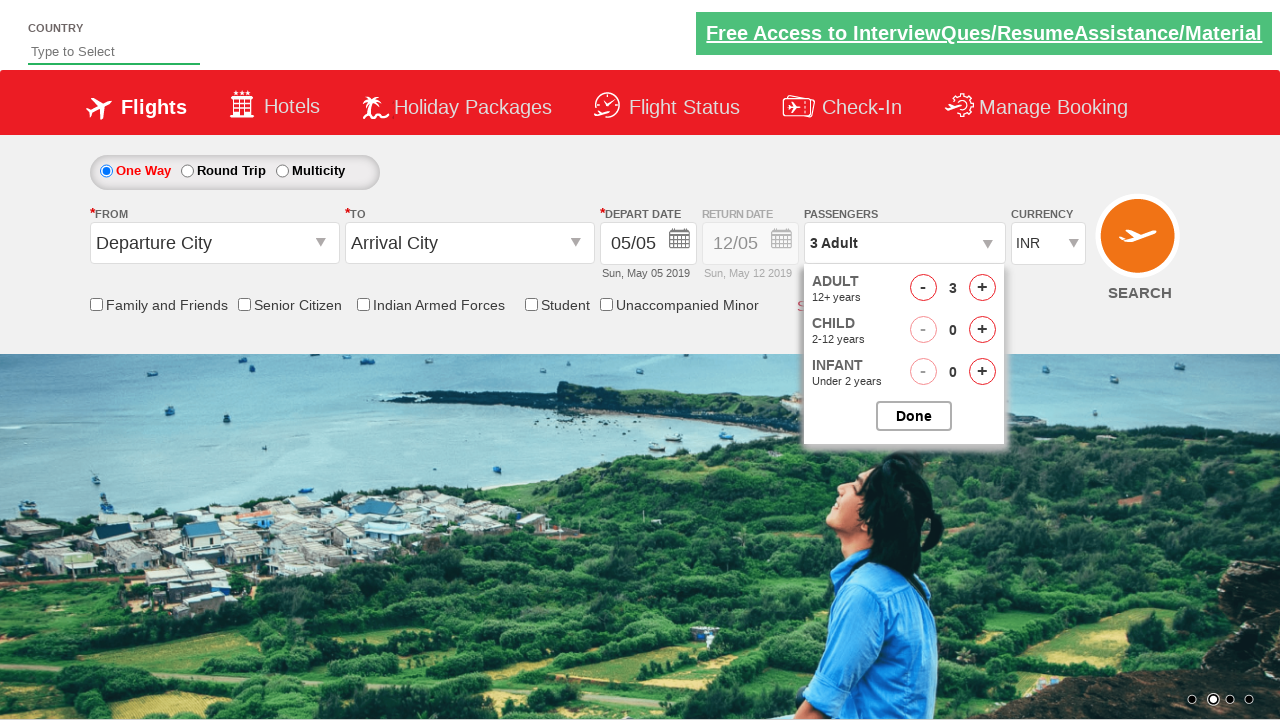

Incremented adult passenger count (iteration 3 of 4) at (982, 288) on #hrefIncAdt
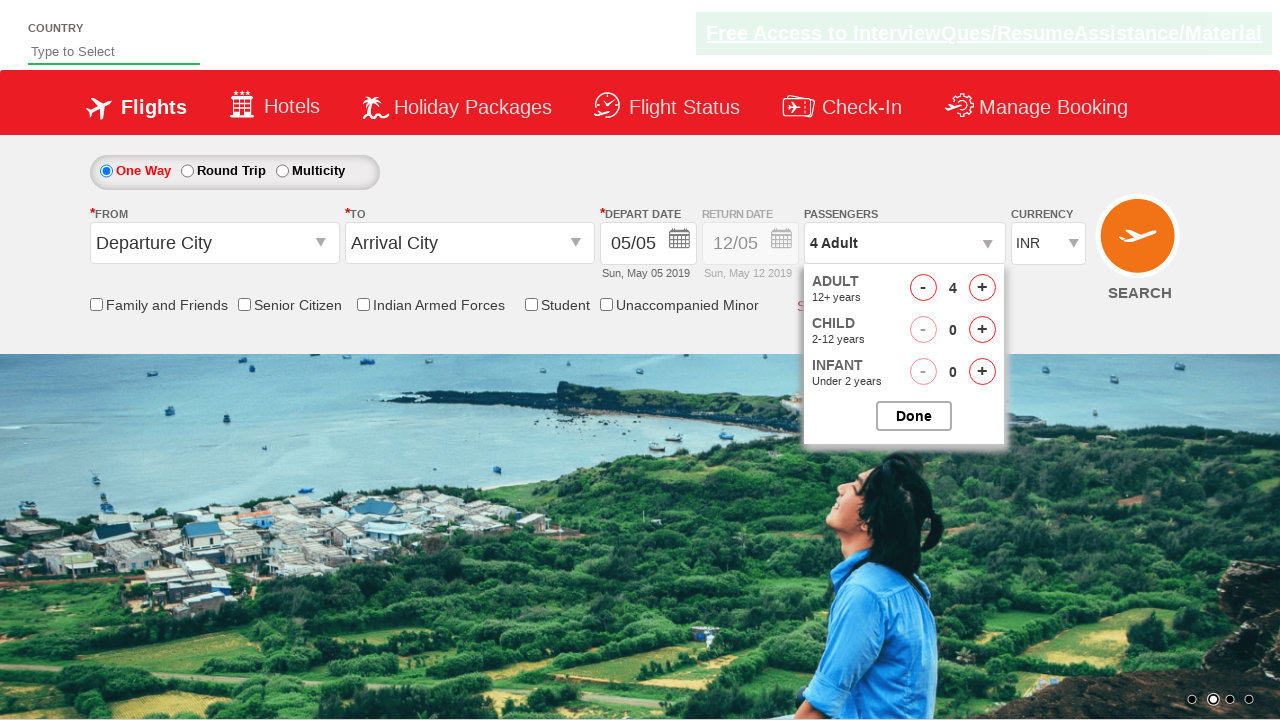

Incremented adult passenger count (iteration 4 of 4) at (982, 288) on #hrefIncAdt
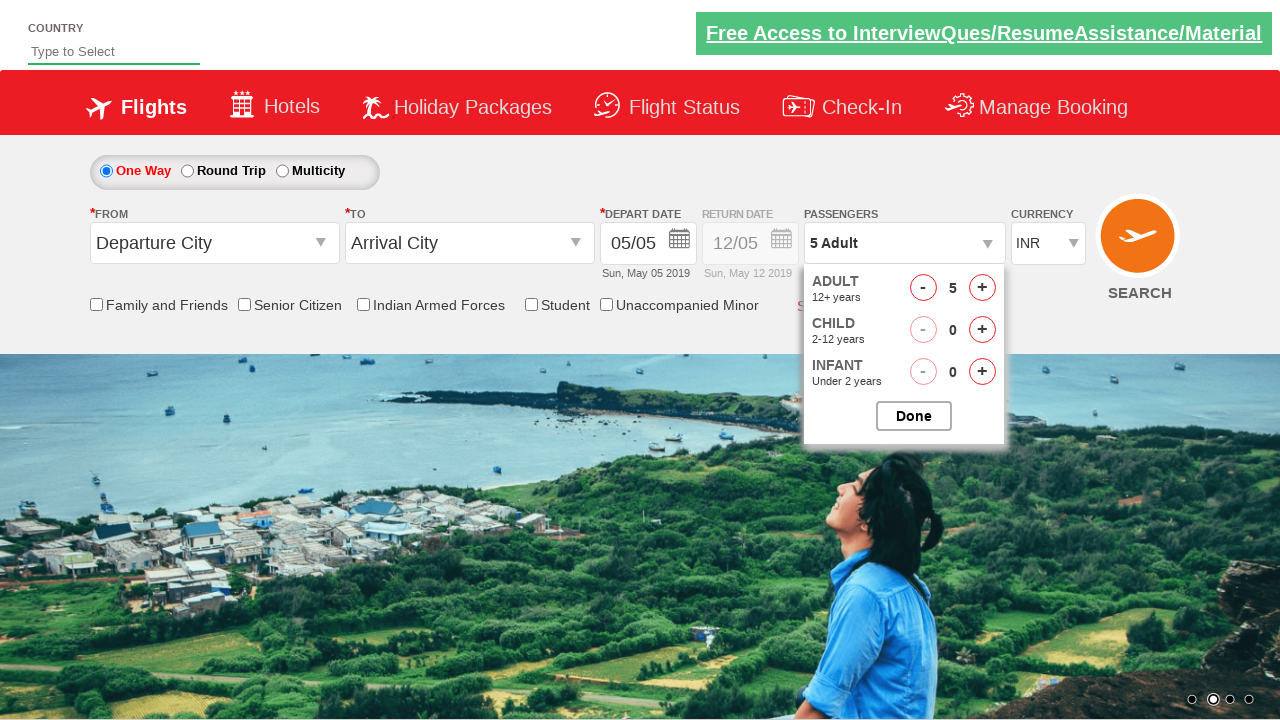

Closed the passenger options dropdown at (914, 416) on #btnclosepaxoption
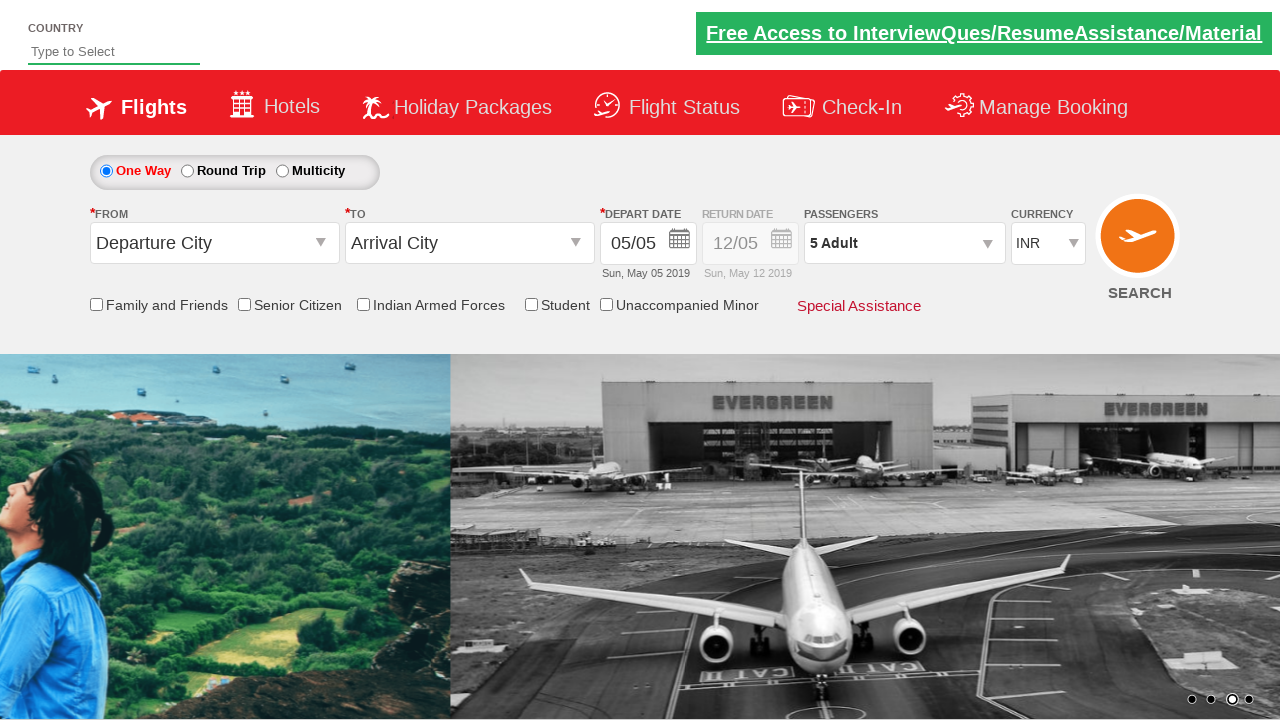

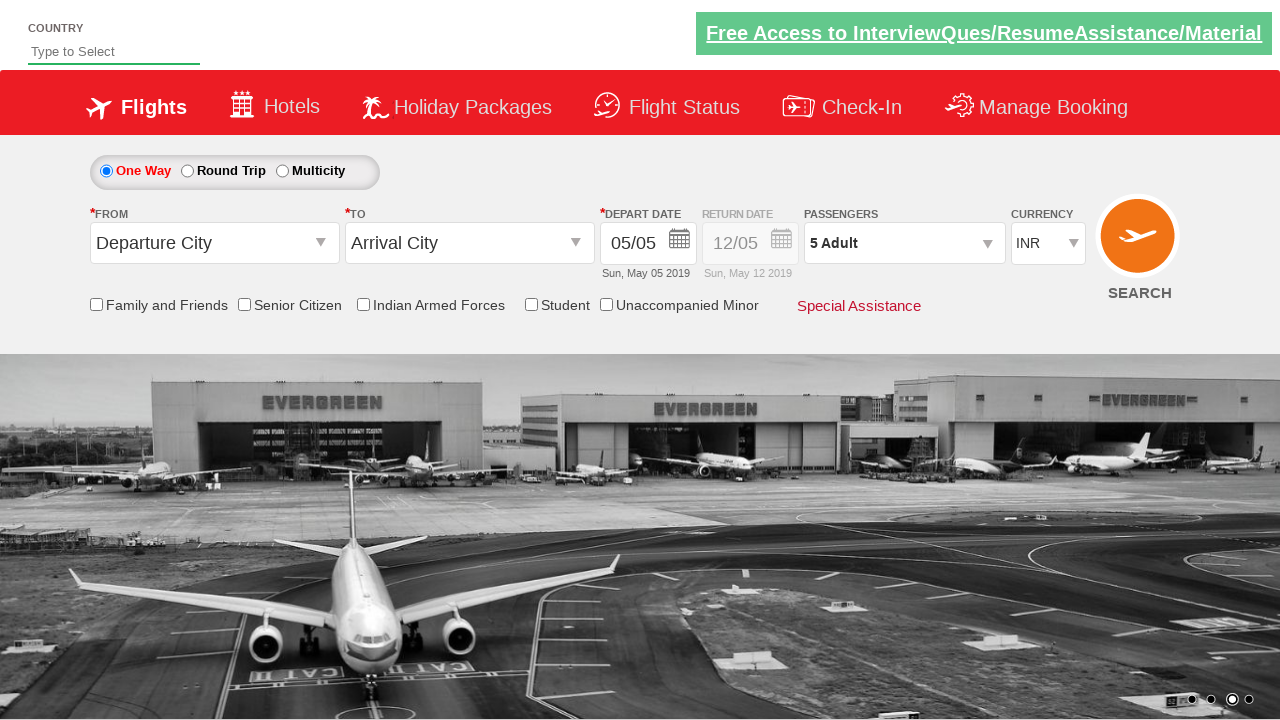